Tests that pressing Escape cancels editing and restores original text

Starting URL: https://demo.playwright.dev/todomvc

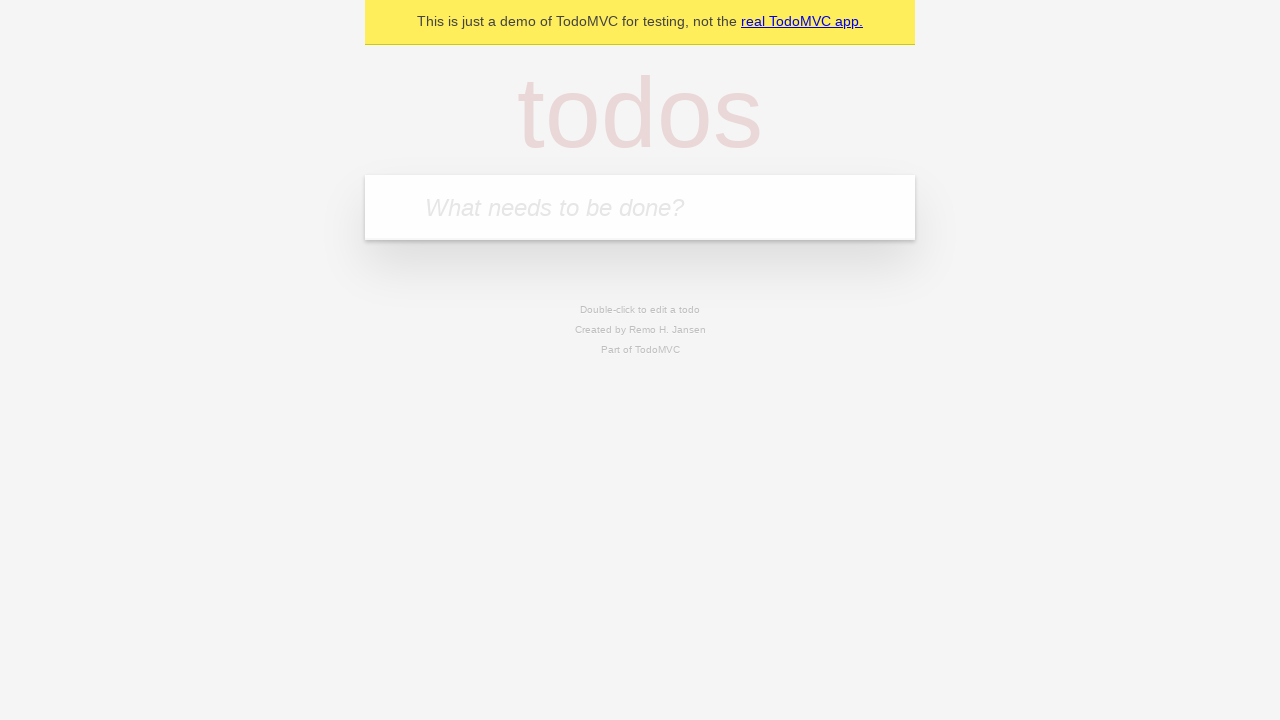

Filled todo input with 'buy some cheese' on internal:attr=[placeholder="What needs to be done?"i]
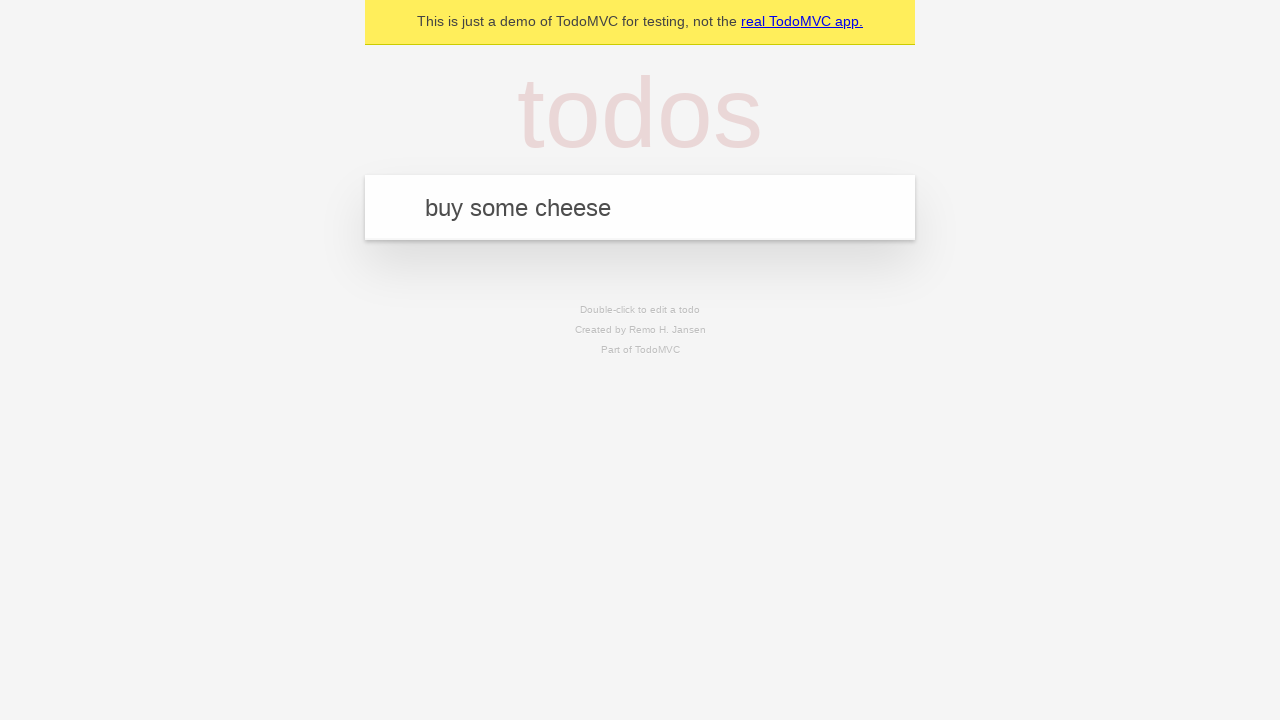

Pressed Enter to create first todo on internal:attr=[placeholder="What needs to be done?"i]
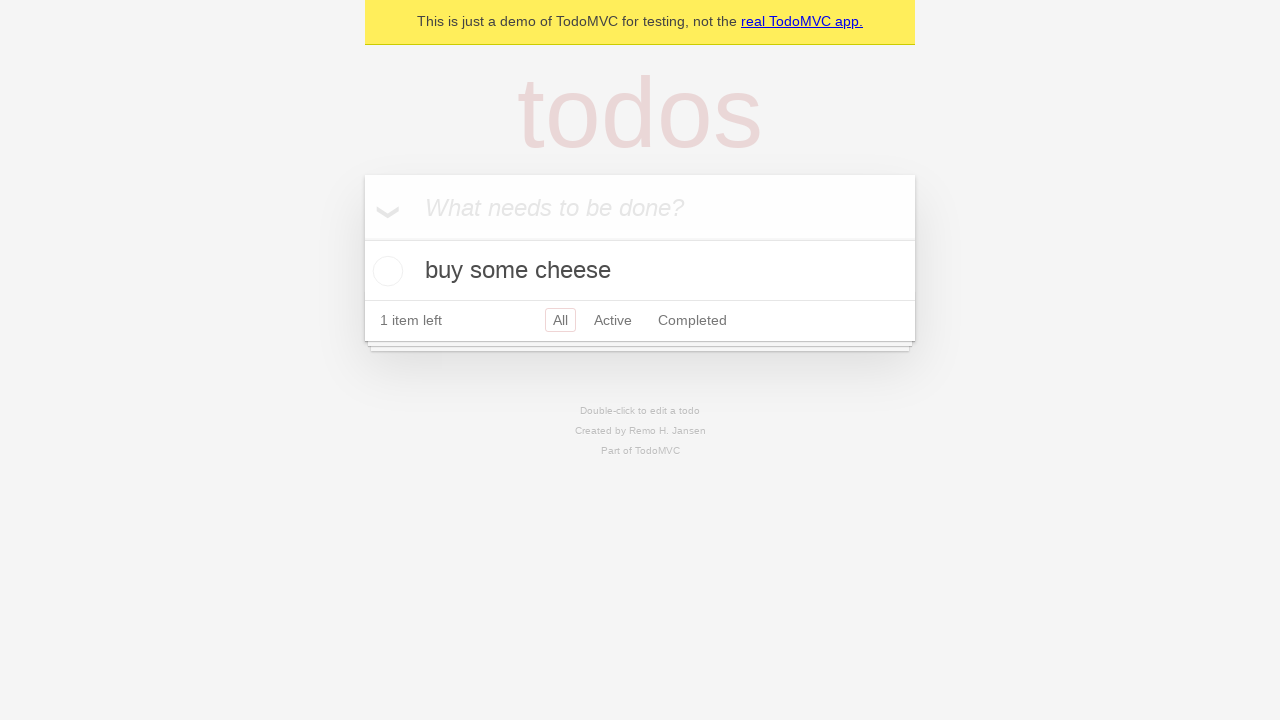

Filled todo input with 'feed the cat' on internal:attr=[placeholder="What needs to be done?"i]
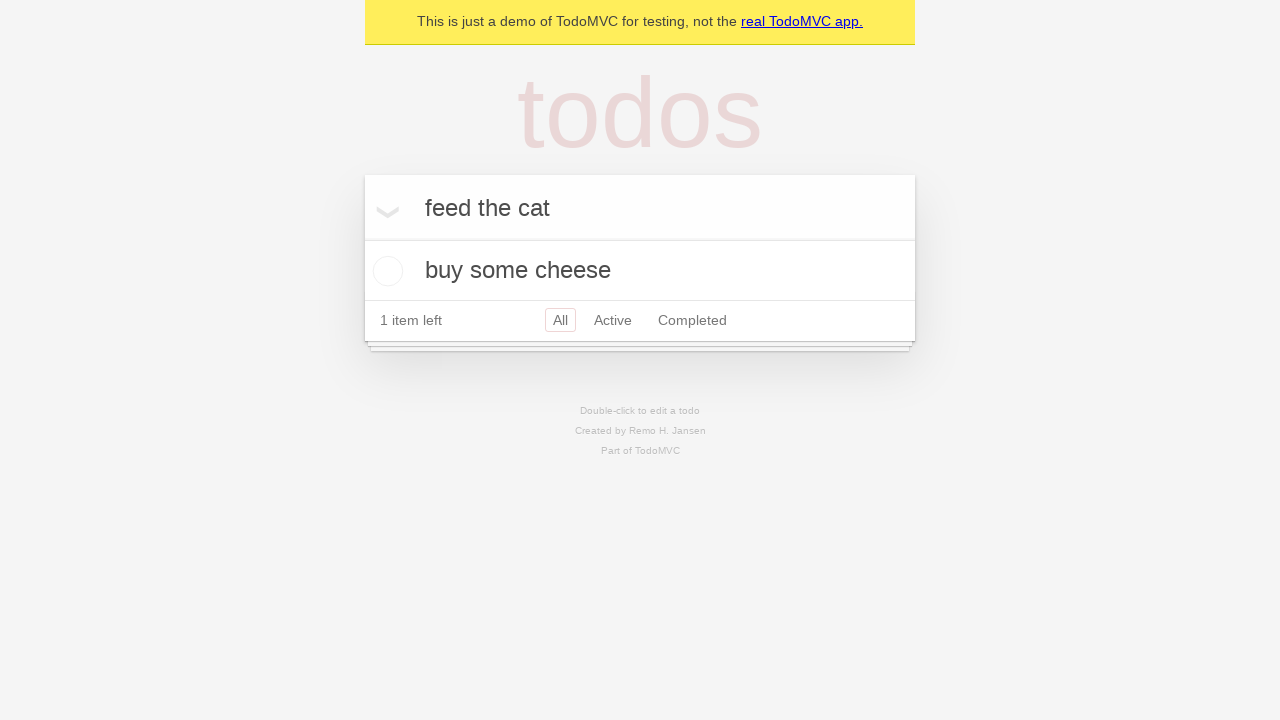

Pressed Enter to create second todo on internal:attr=[placeholder="What needs to be done?"i]
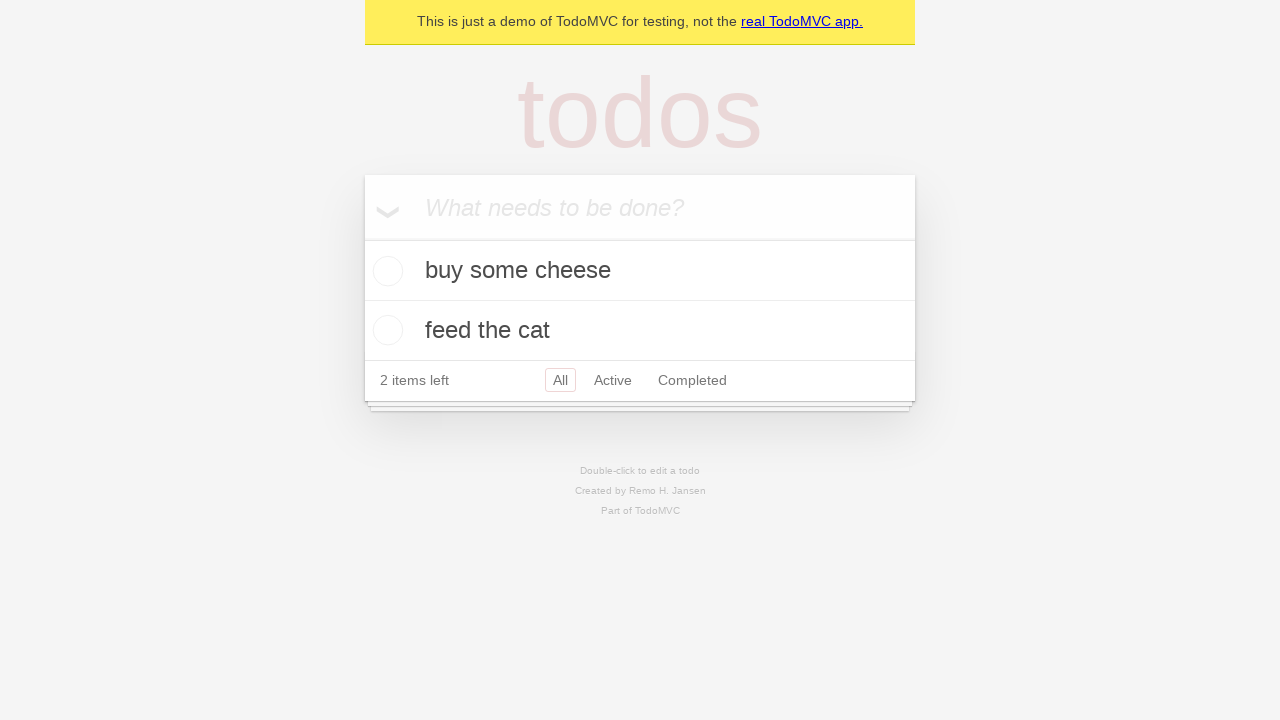

Filled todo input with 'book a doctors appointment' on internal:attr=[placeholder="What needs to be done?"i]
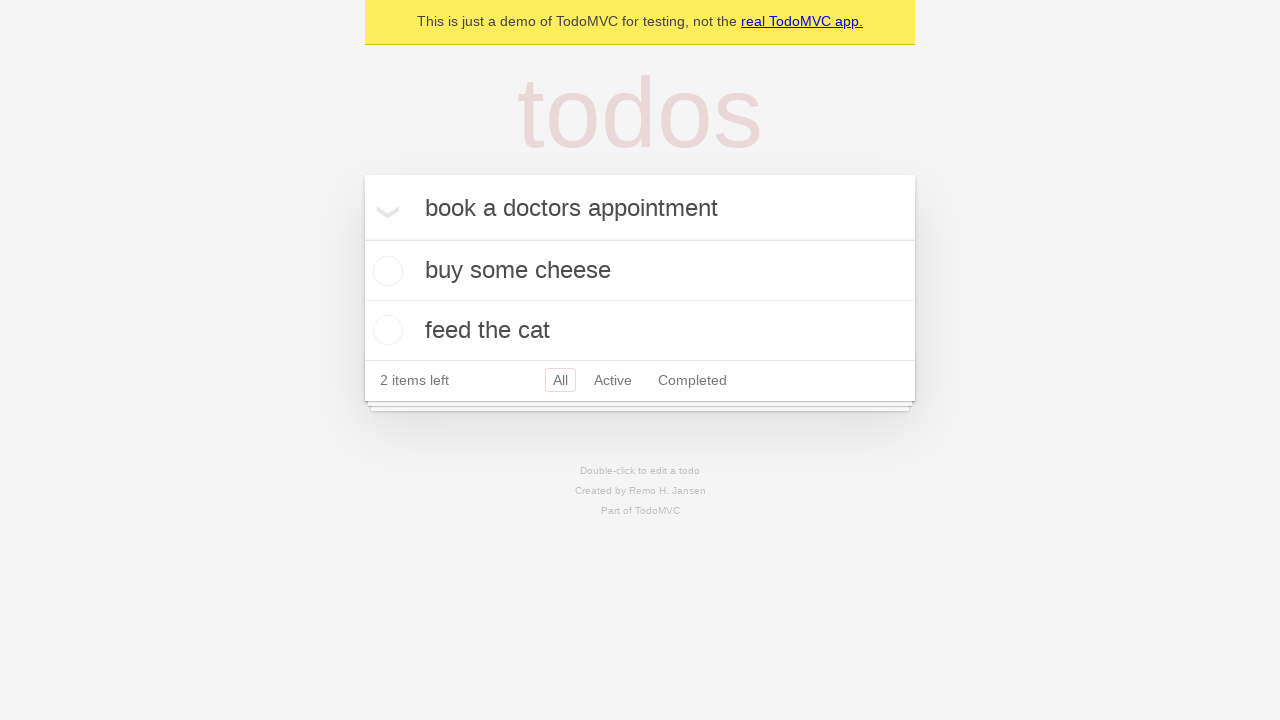

Pressed Enter to create third todo on internal:attr=[placeholder="What needs to be done?"i]
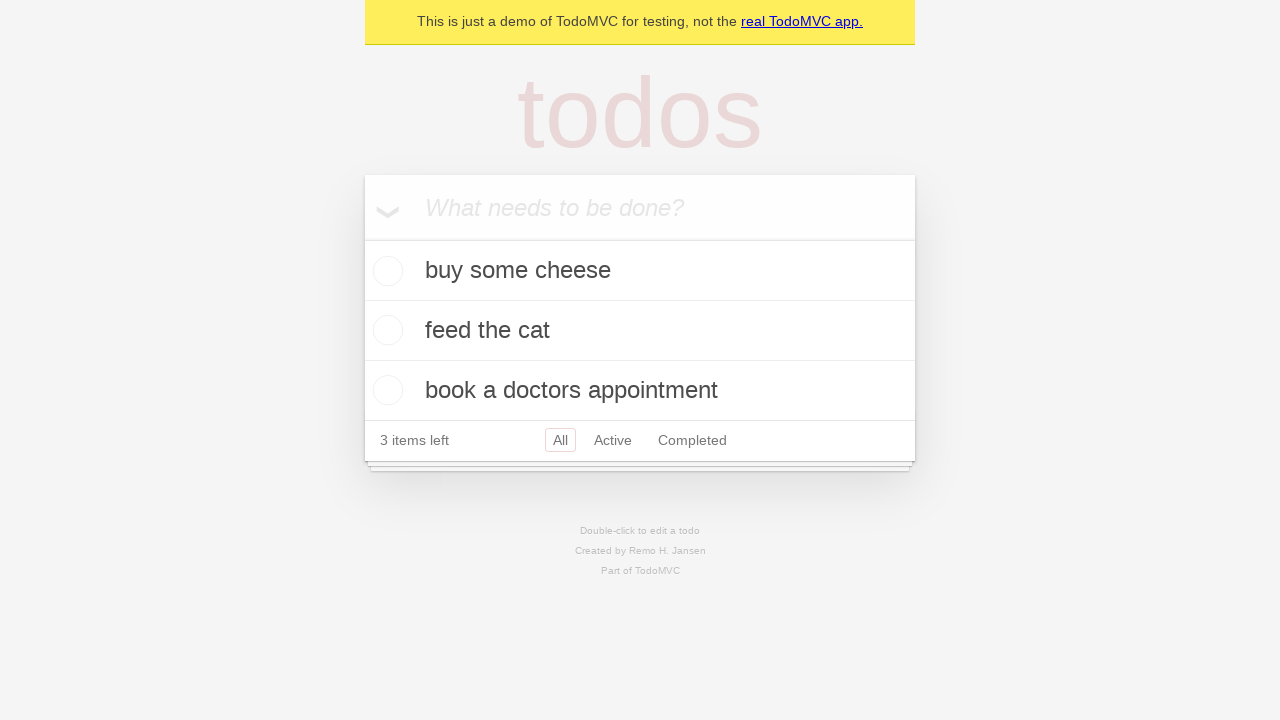

Double-clicked second todo to enter edit mode at (640, 331) on internal:testid=[data-testid="todo-item"s] >> nth=1
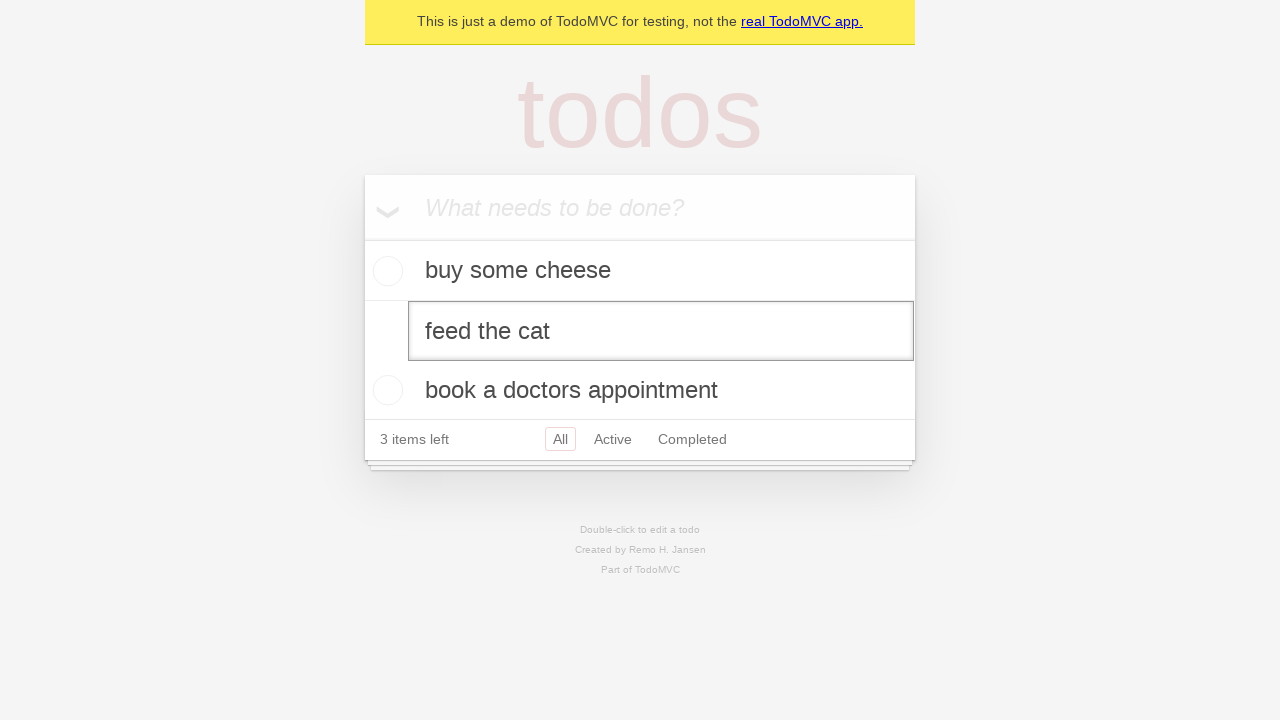

Filled edit textbox with 'buy some sausages' on internal:testid=[data-testid="todo-item"s] >> nth=1 >> internal:role=textbox[nam
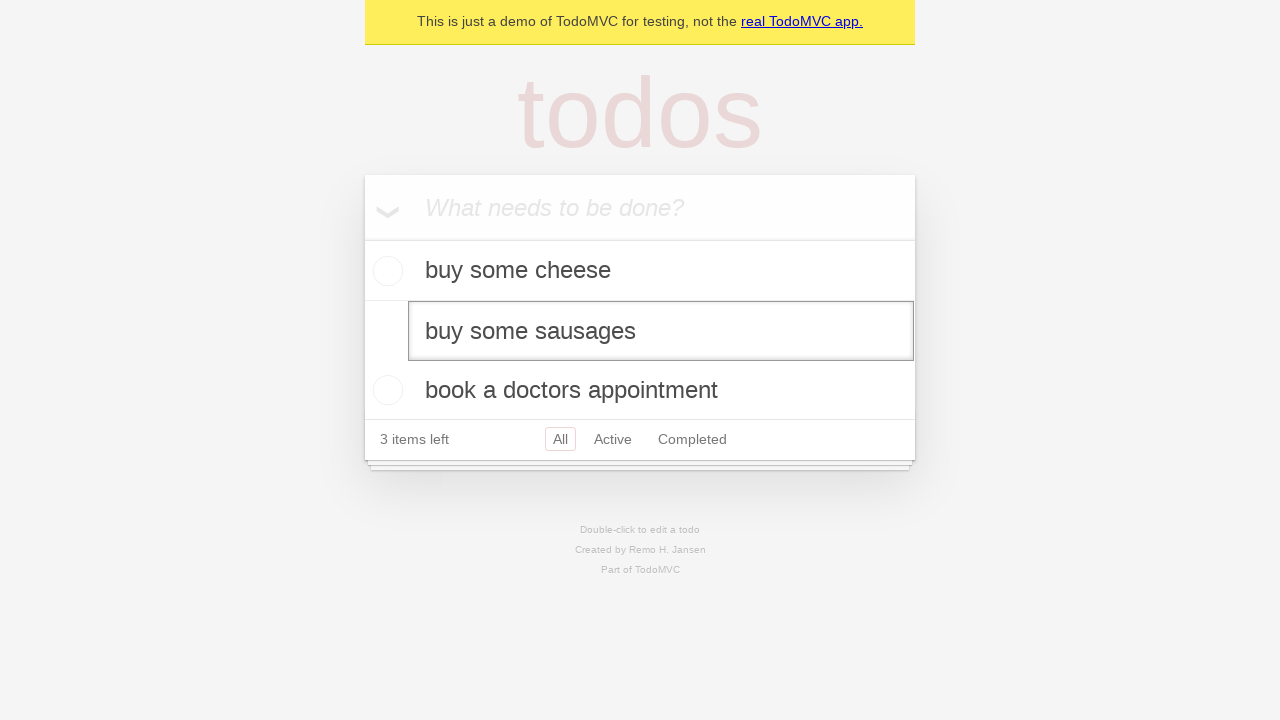

Pressed Escape to cancel editing and restore original text on internal:testid=[data-testid="todo-item"s] >> nth=1 >> internal:role=textbox[nam
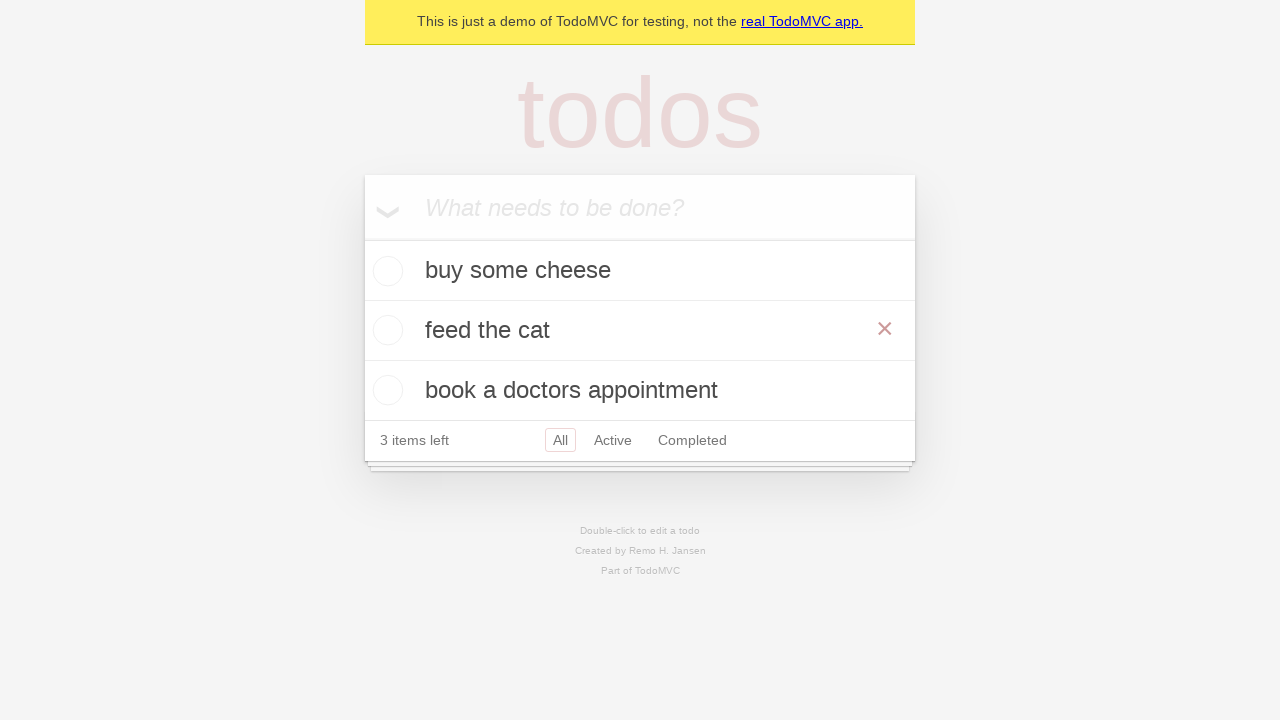

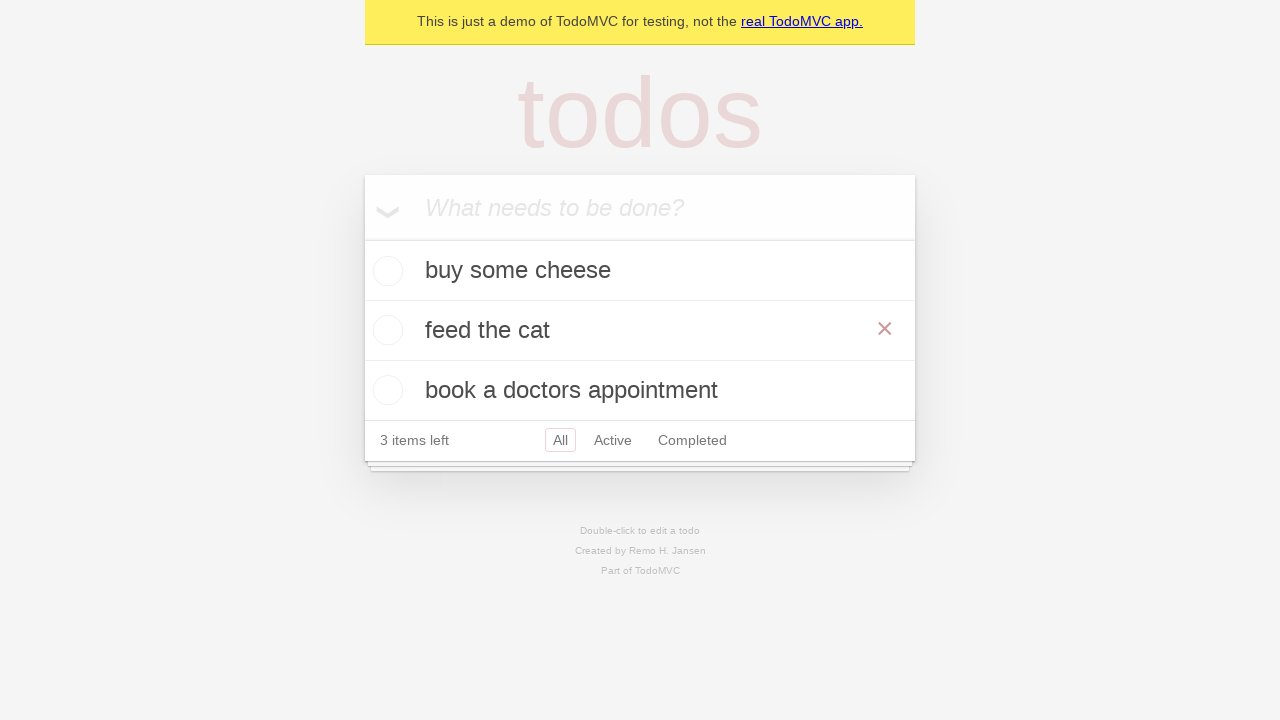